Tests drag and drop by offset, dragging source element to target element's position coordinates

Starting URL: https://crossbrowsertesting.github.io/drag-and-drop

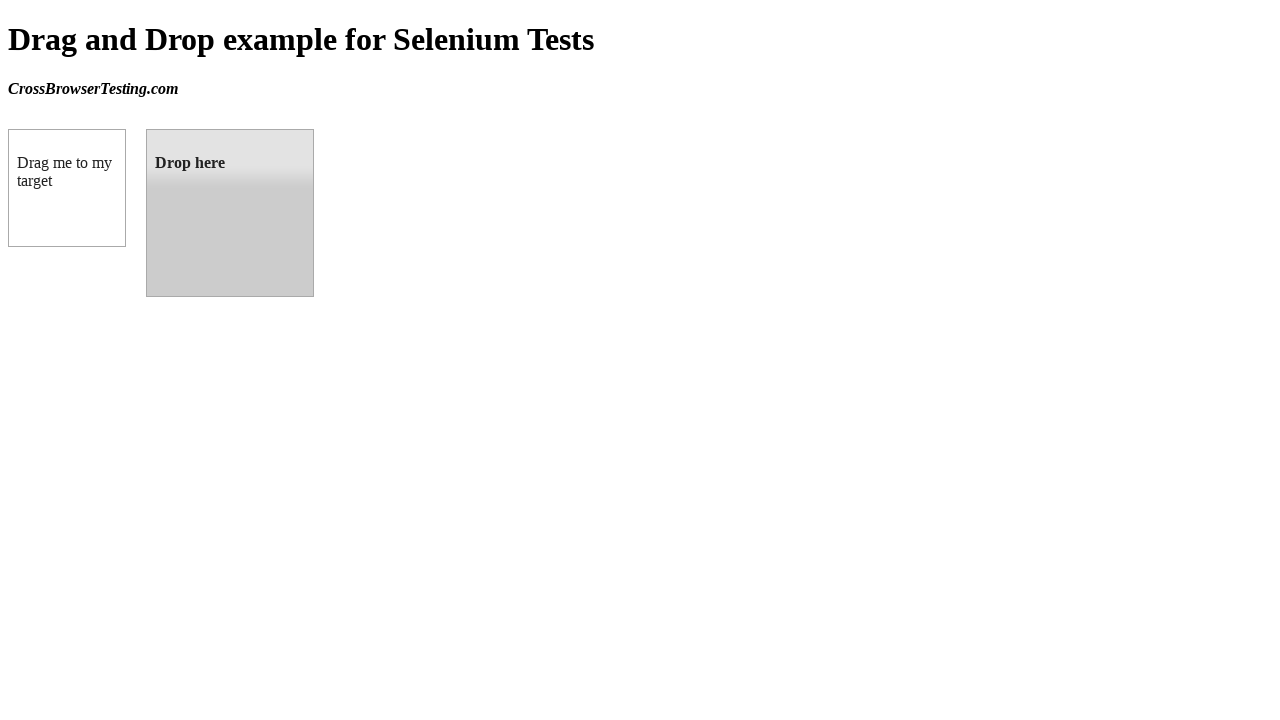

Located draggable source element
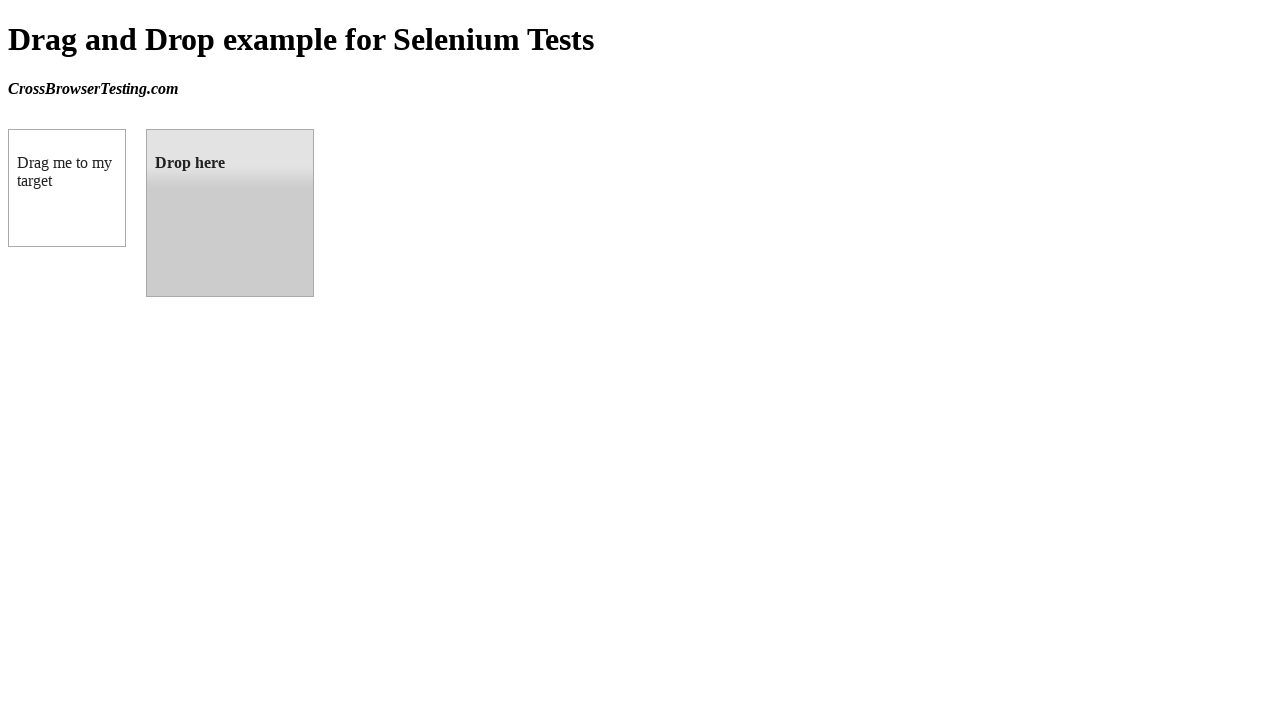

Located droppable target element
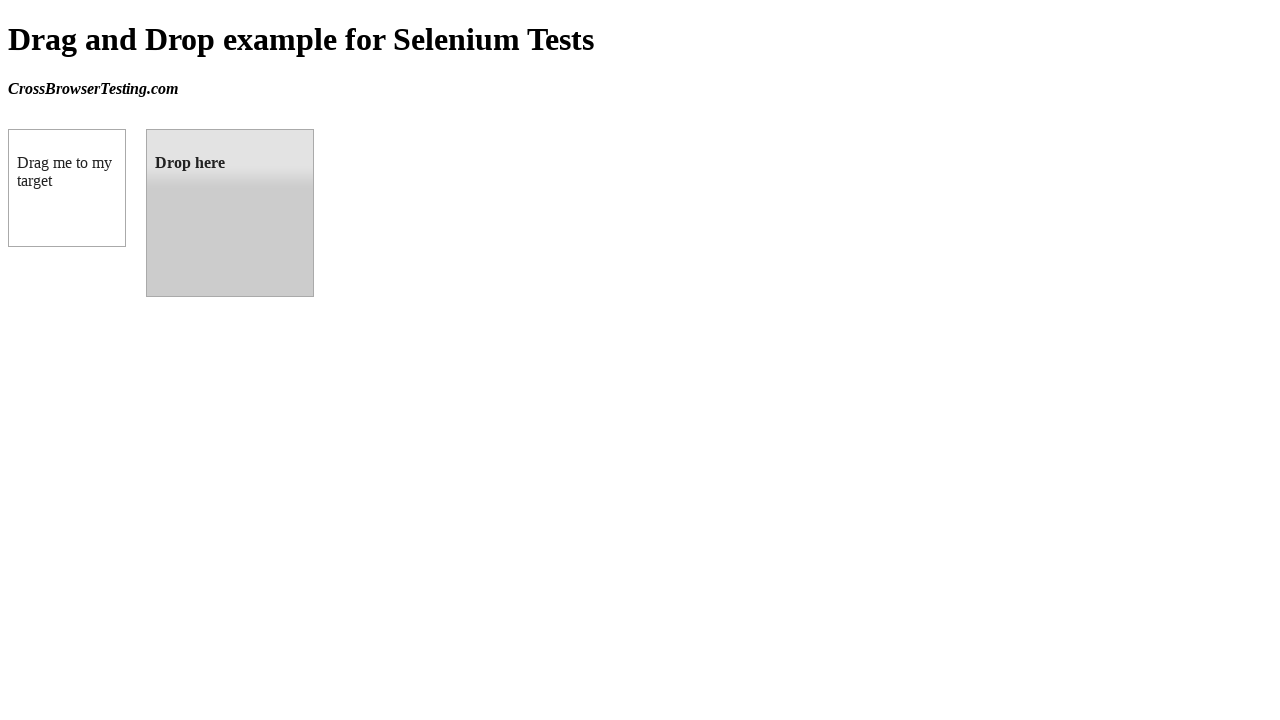

Source element loaded and ready
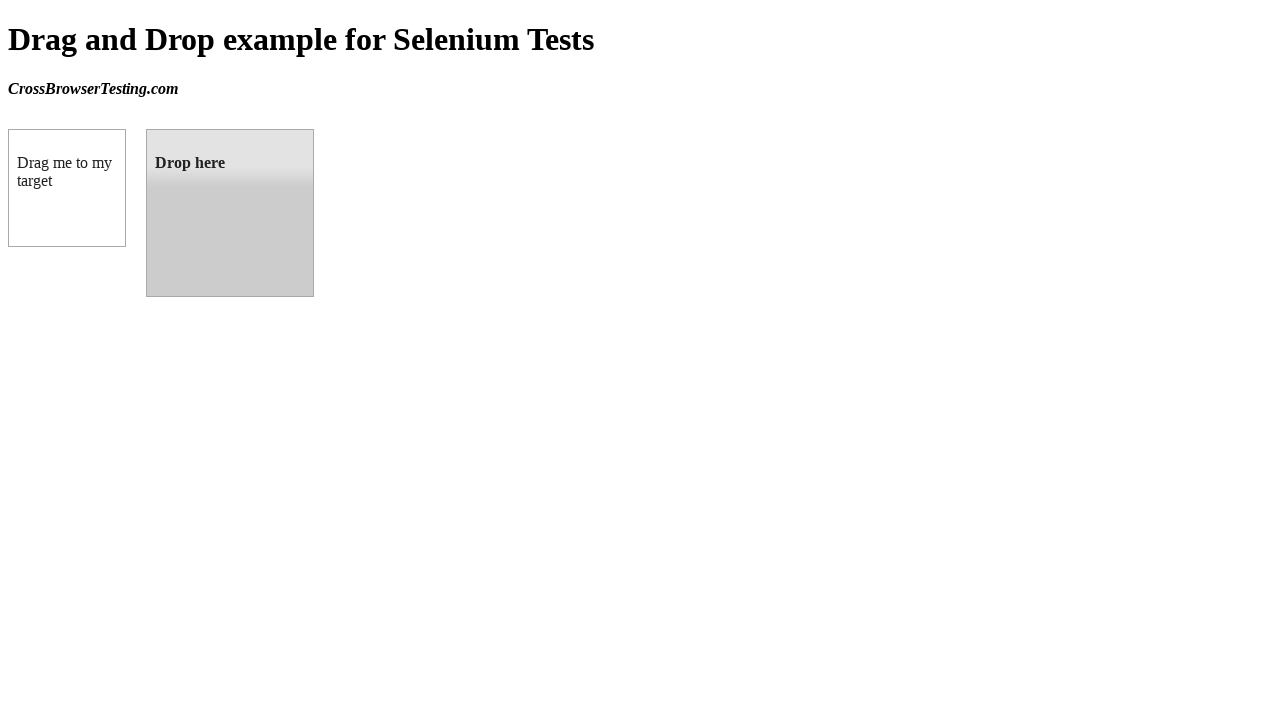

Target element loaded and ready
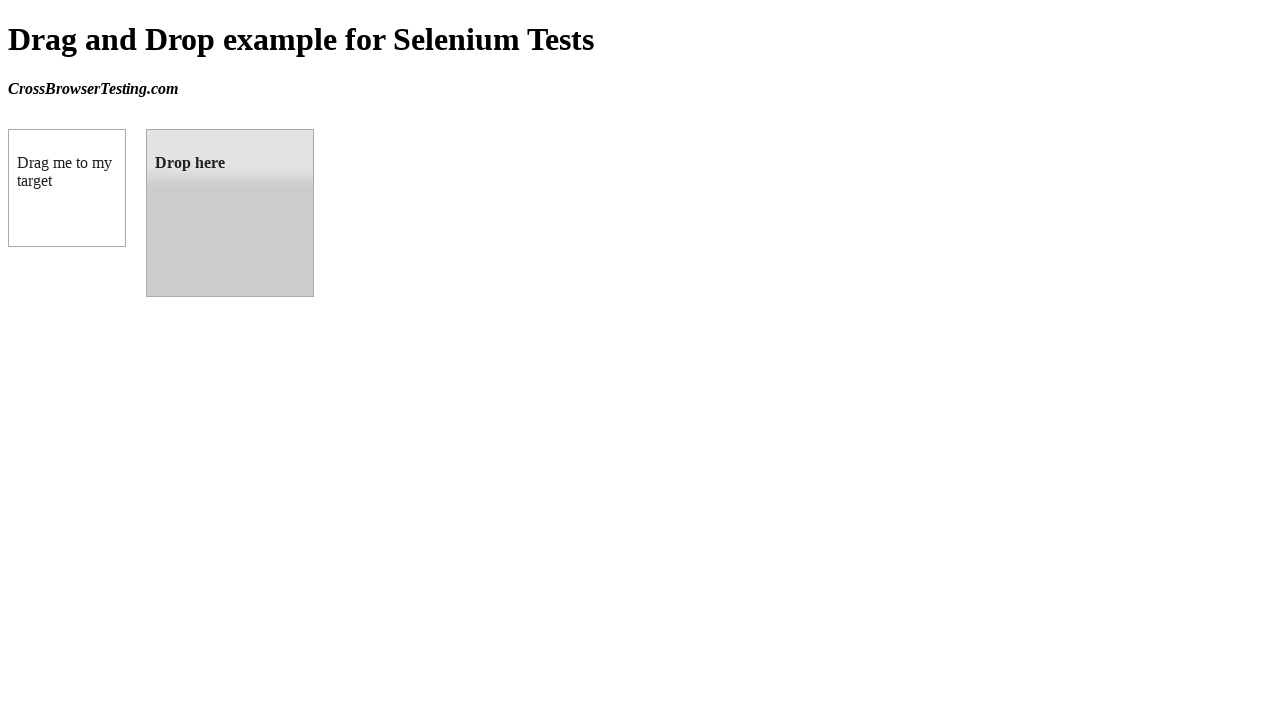

Retrieved target element's bounding box coordinates
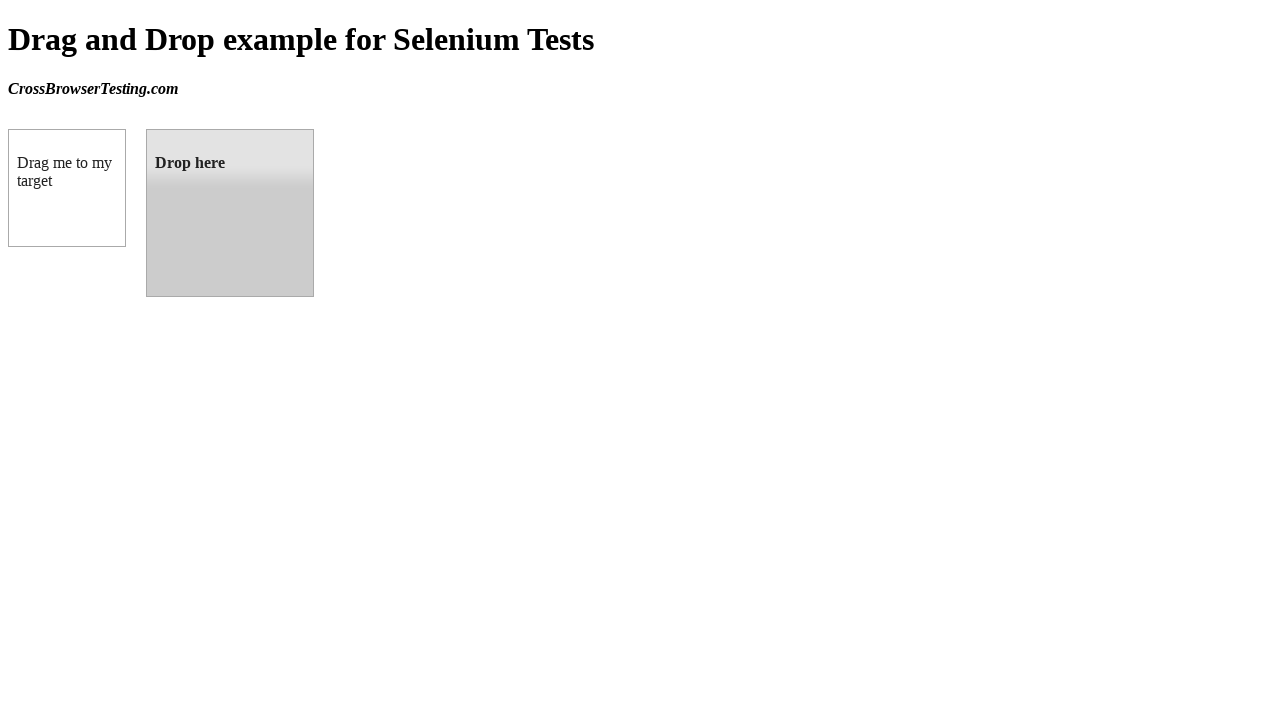

Dragged source element to target element position at (230, 213)
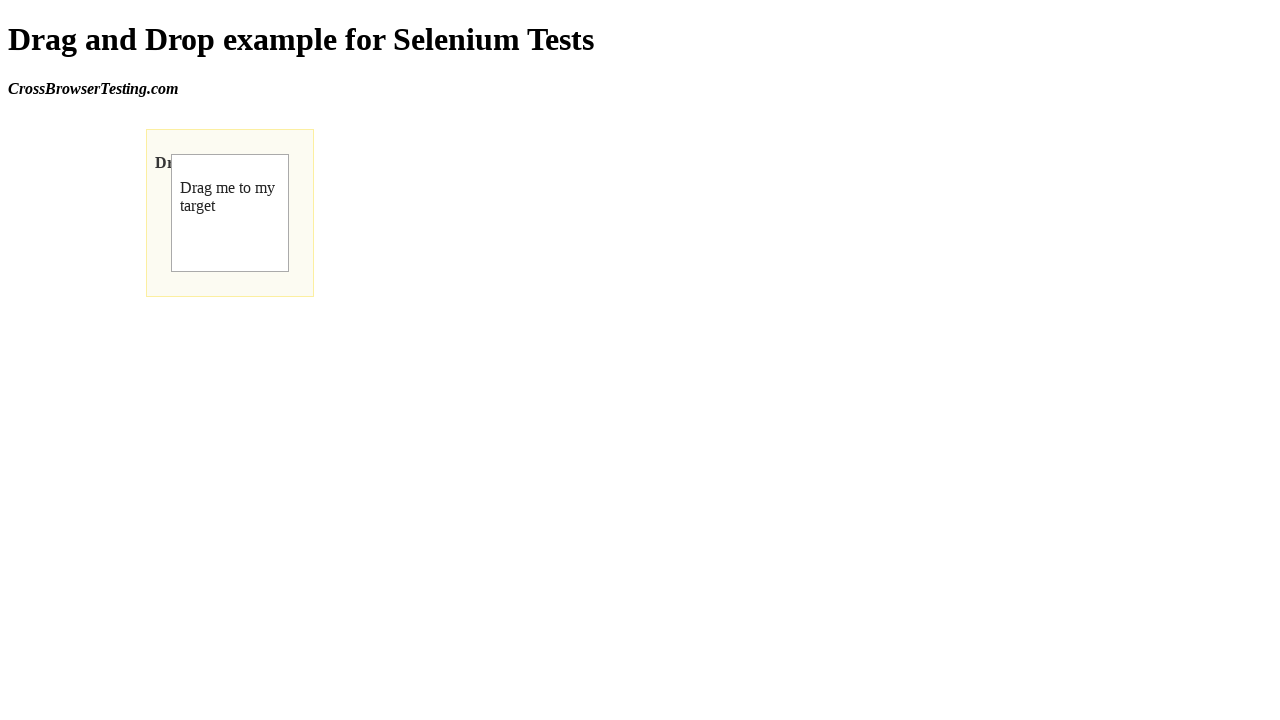

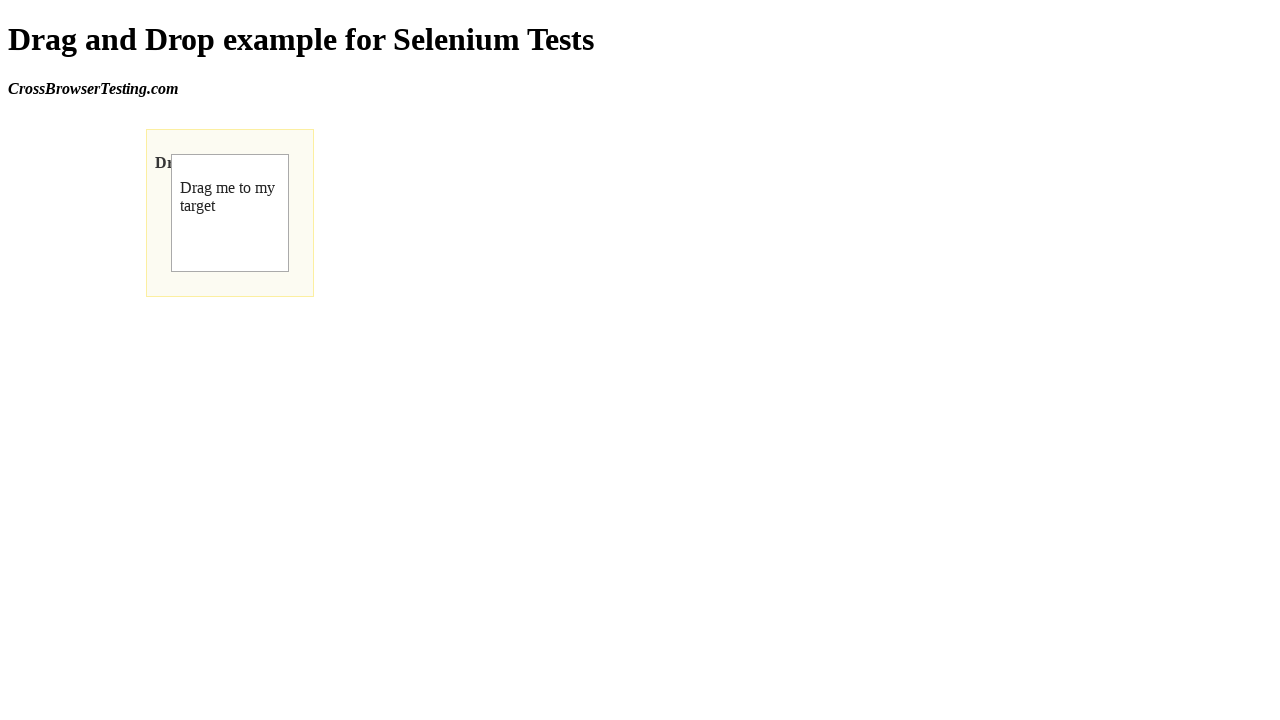